Tests an e-commerce shopping flow by searching for products containing "ber", adding all matching products to cart, proceeding to checkout, applying a promo code, and verifying the discount is applied correctly.

Starting URL: https://rahulshettyacademy.com/seleniumPractise

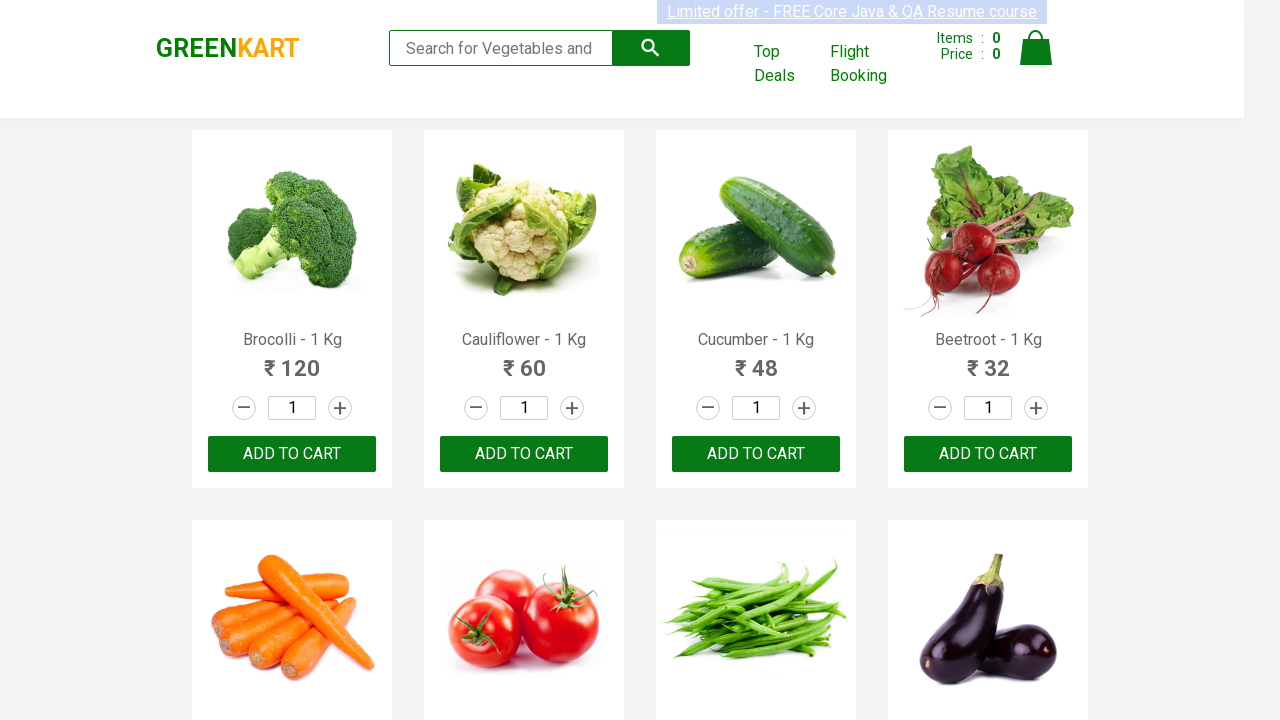

Filled search field with 'ber' on .search-keyword
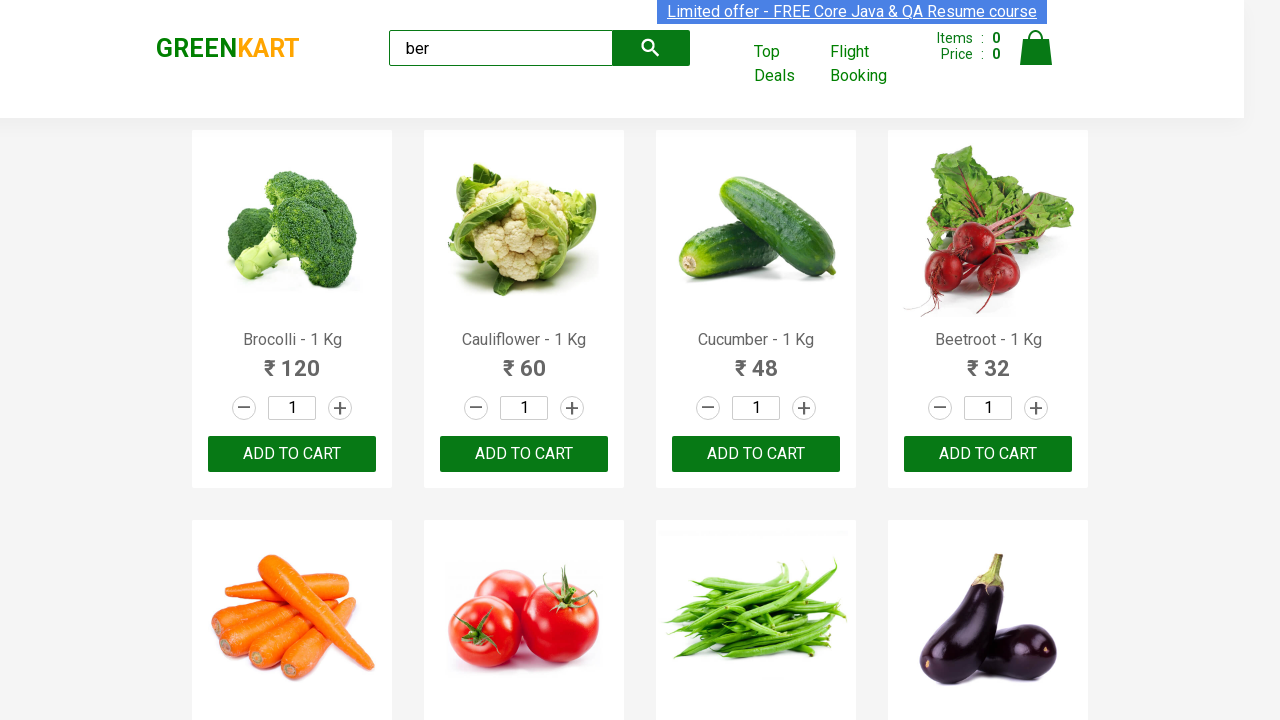

Waited for search results to load
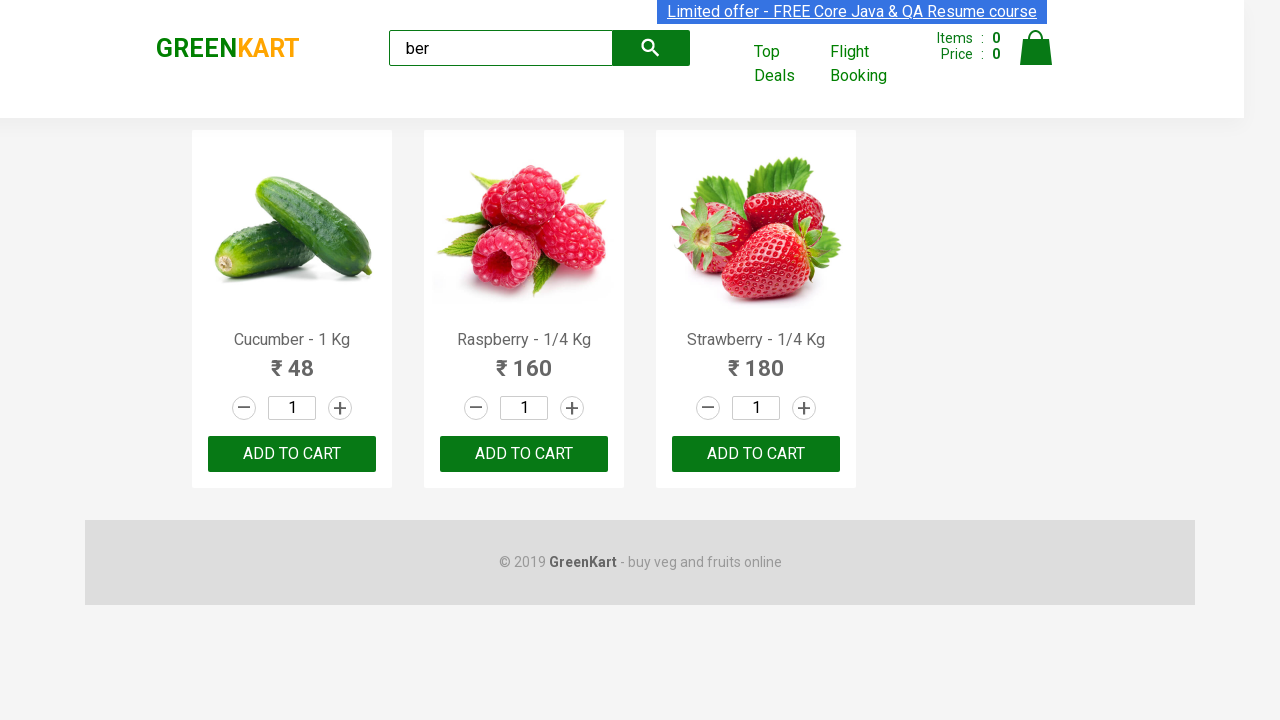

Found 3 products containing 'ber'
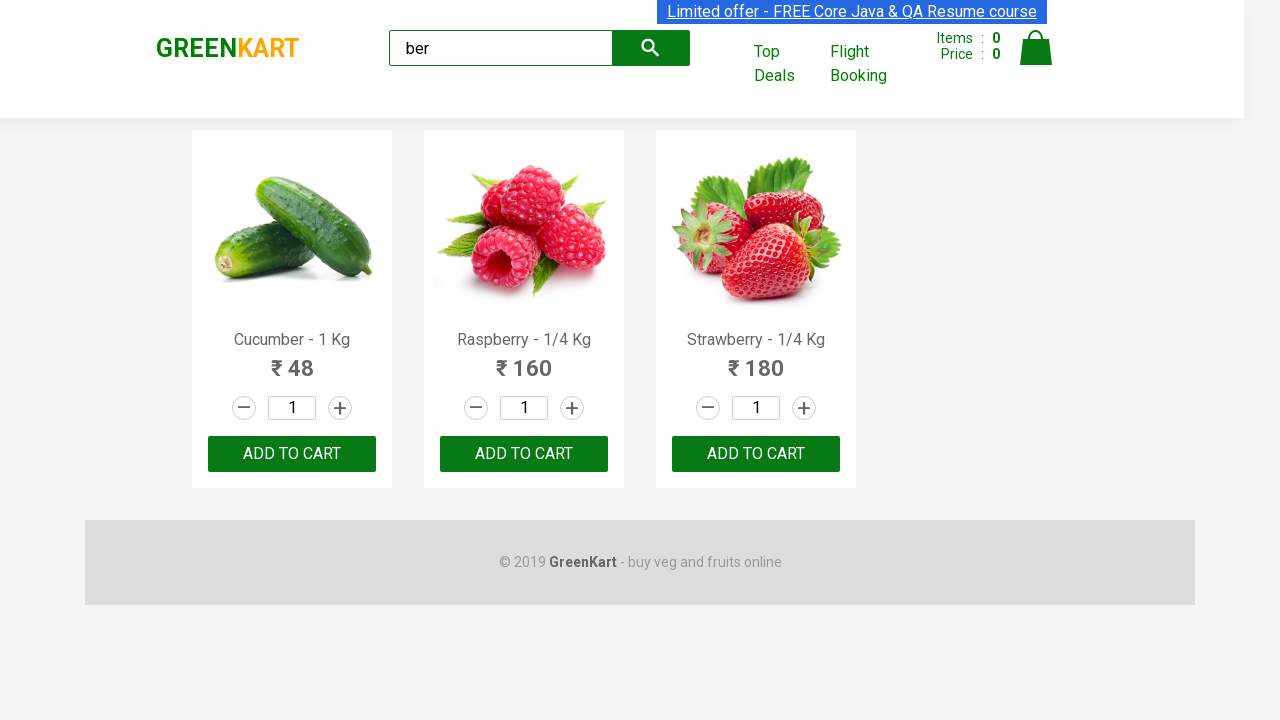

Verified that at least one product was found
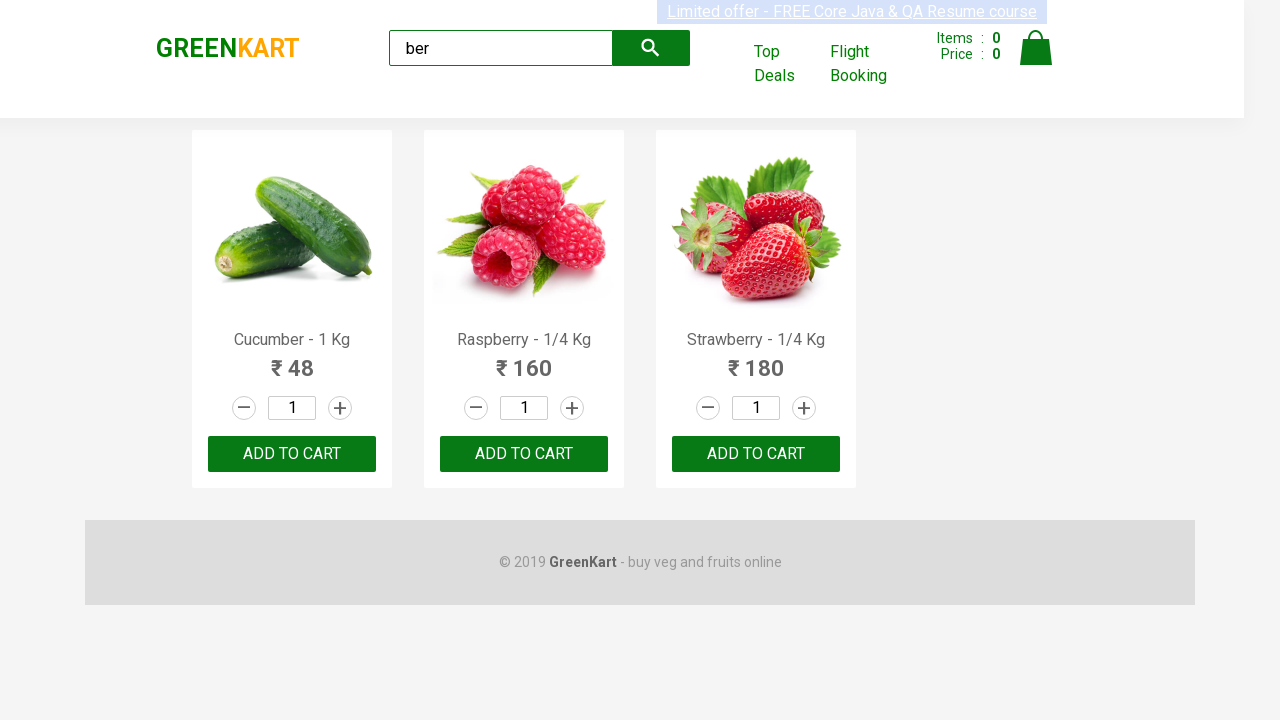

Clicked 'Add to cart' button for a product at (292, 454) on xpath=//div[@class='product-action']/button >> nth=0
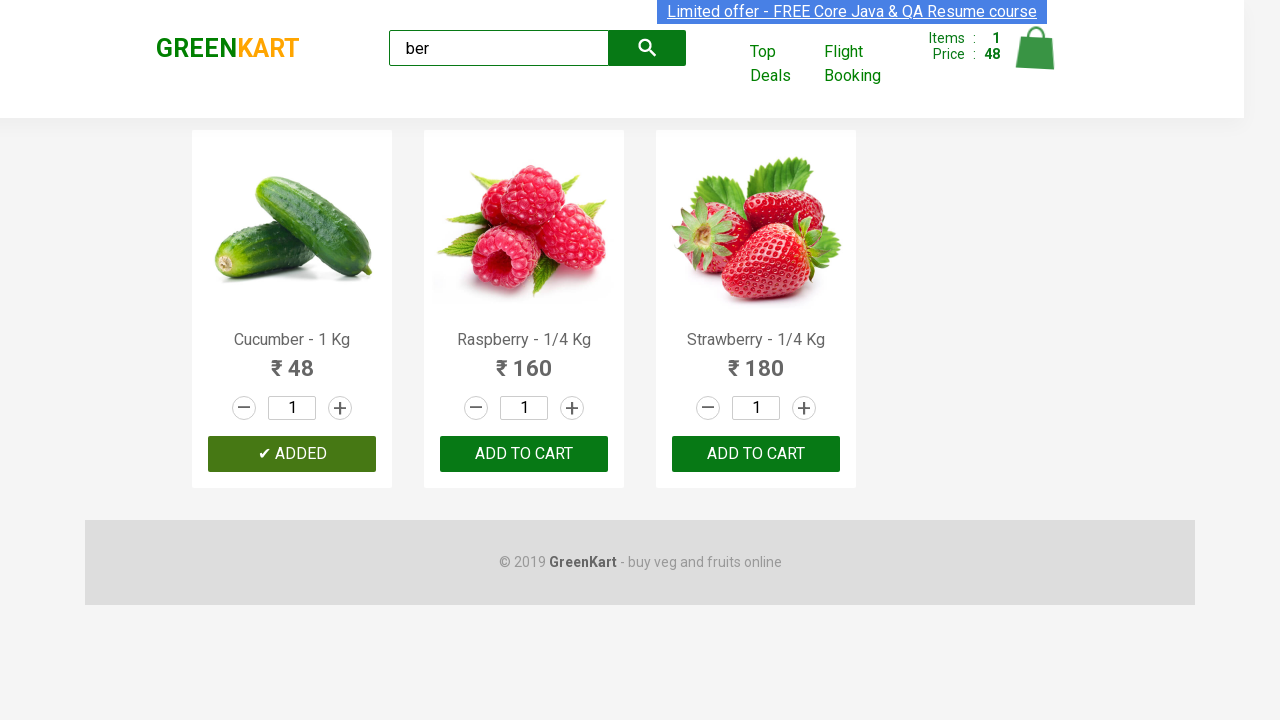

Clicked 'Add to cart' button for a product at (524, 454) on xpath=//div[@class='product-action']/button >> nth=1
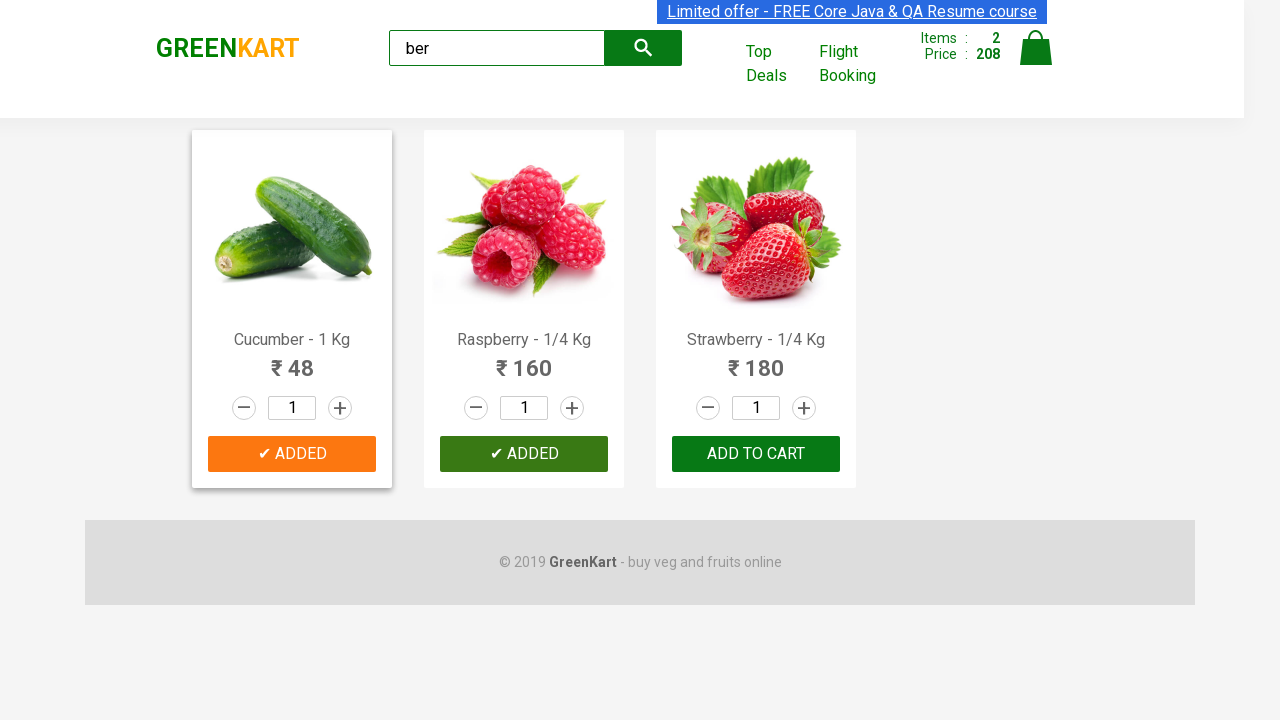

Clicked 'Add to cart' button for a product at (756, 454) on xpath=//div[@class='product-action']/button >> nth=2
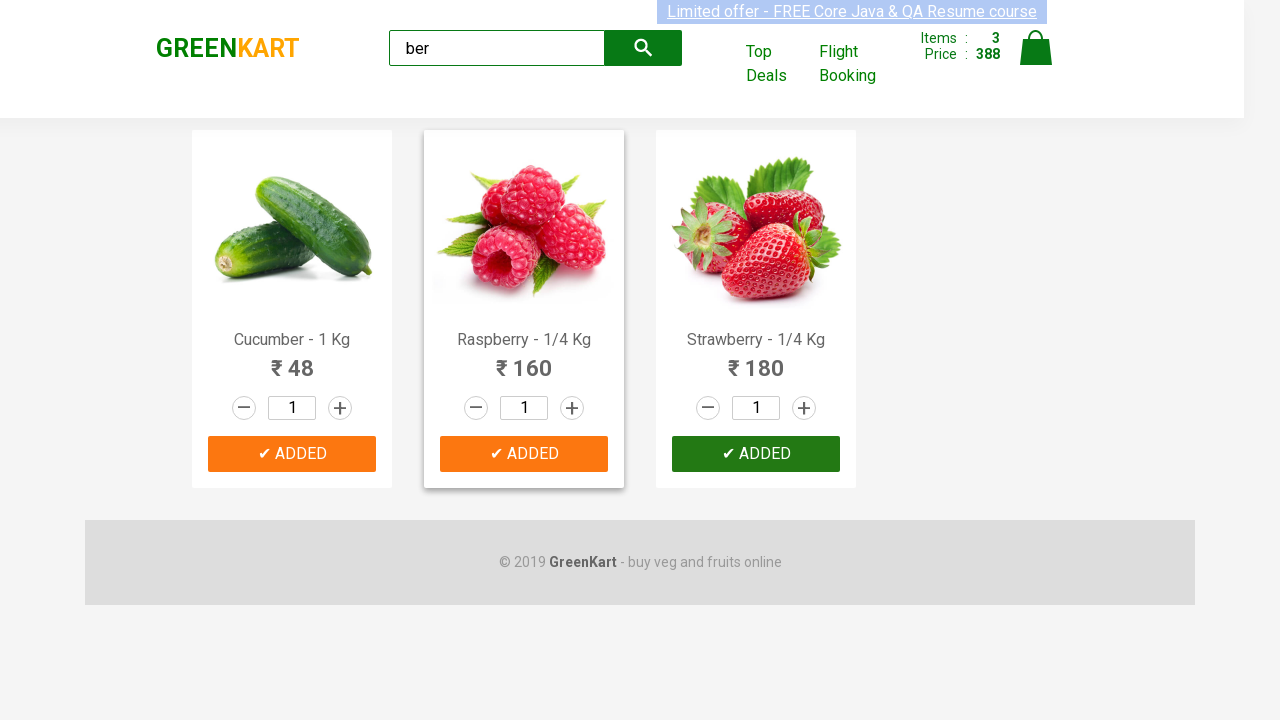

Clicked cart icon to view shopping cart at (1036, 59) on .cart-icon
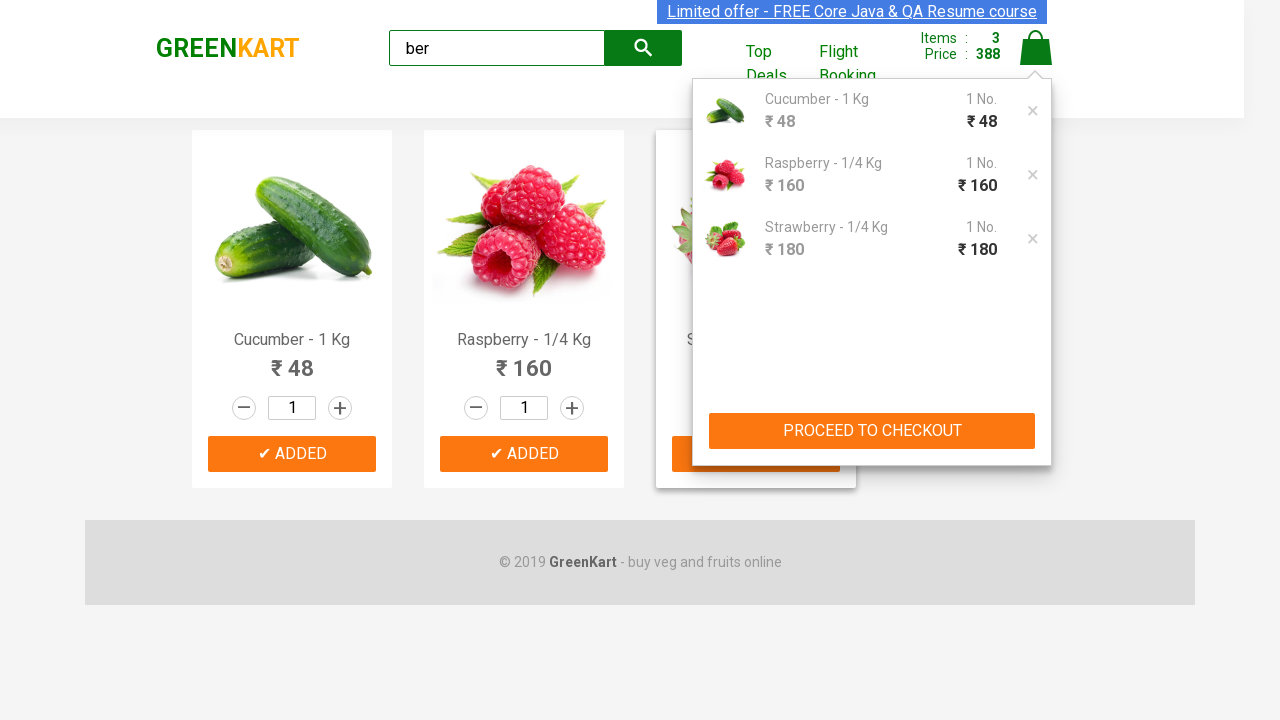

Clicked proceed to checkout button at (872, 431) on xpath=//div[@class='action-block']/button
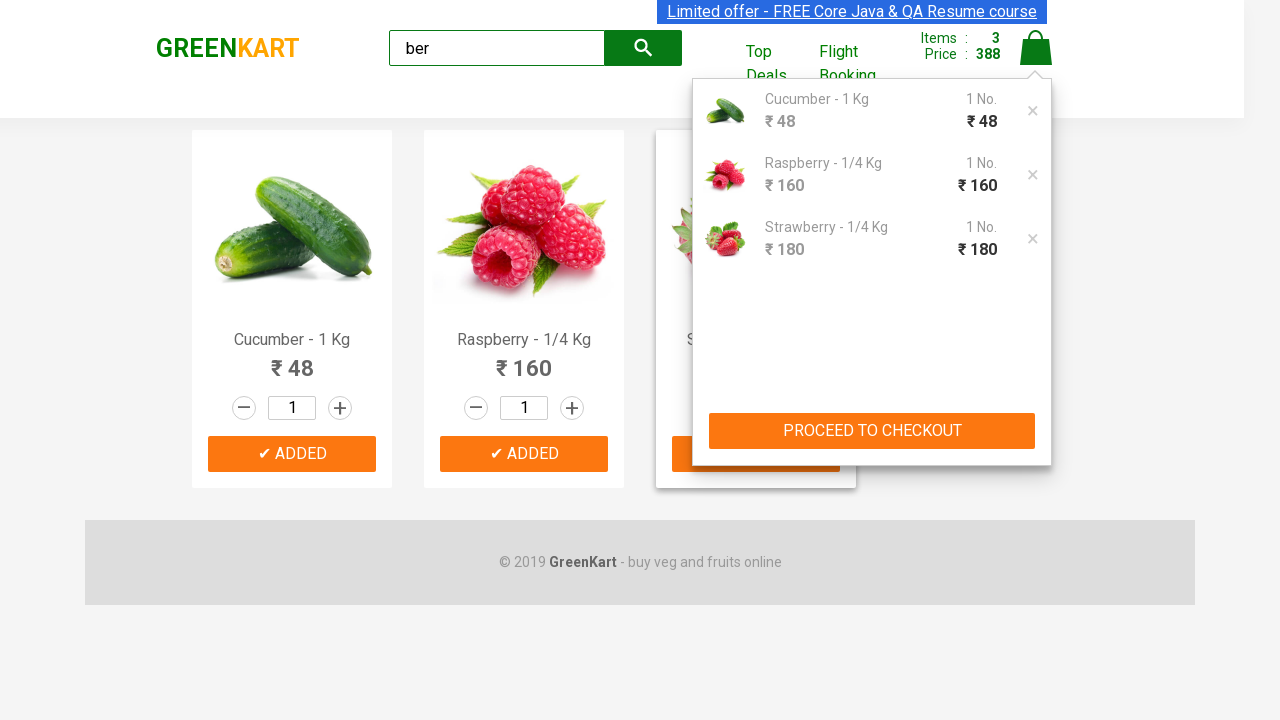

Entered promo code 'rahulshettyacademy' on .promoCode
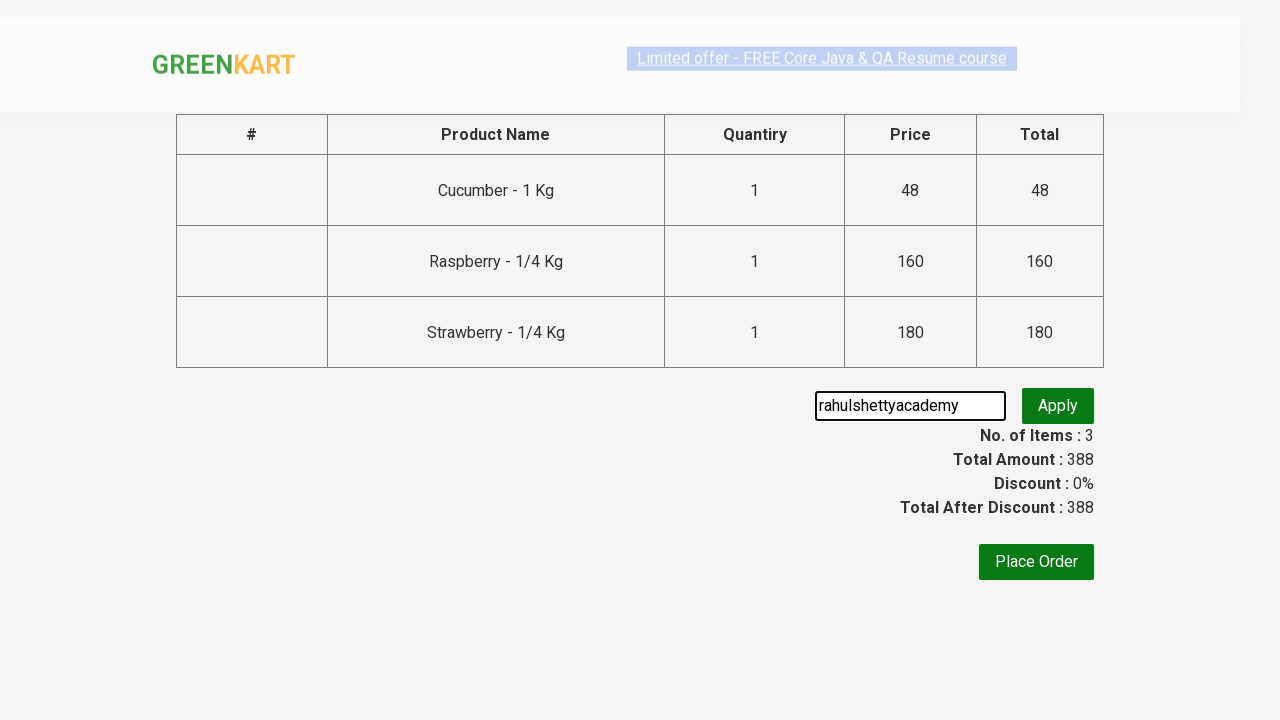

Clicked apply promo button at (1058, 406) on .promoBtn
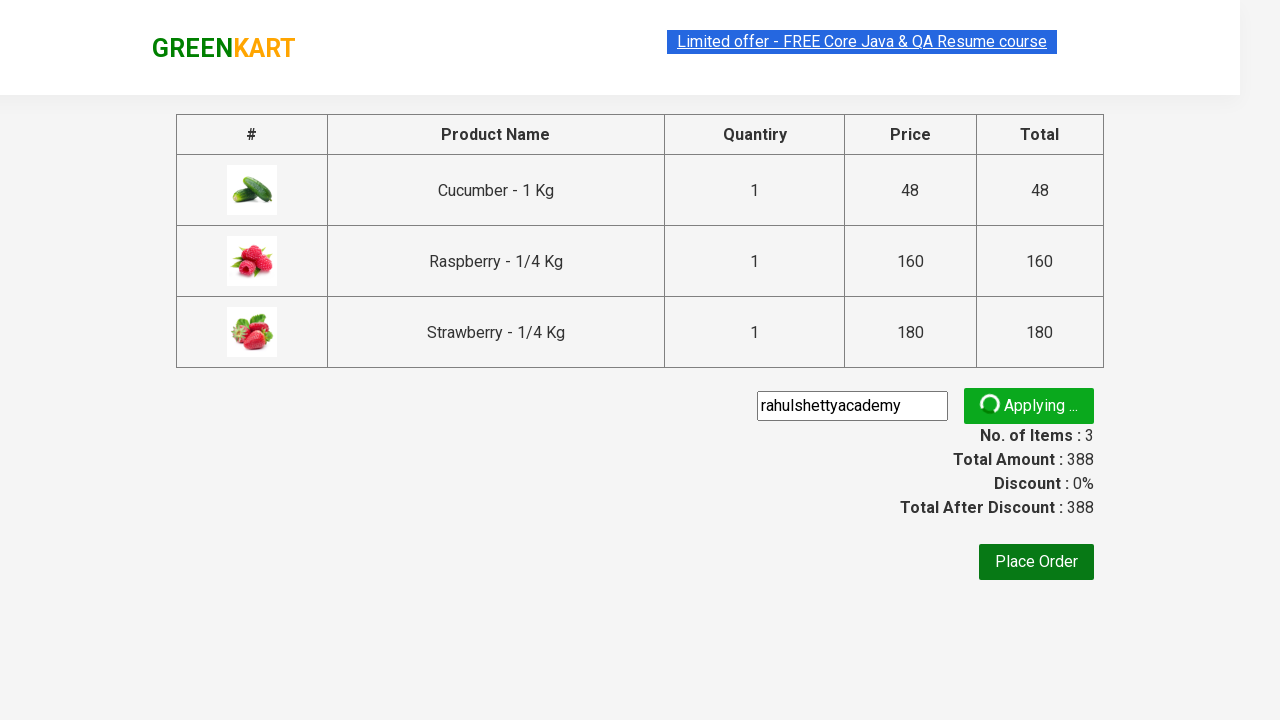

Promo info message appeared
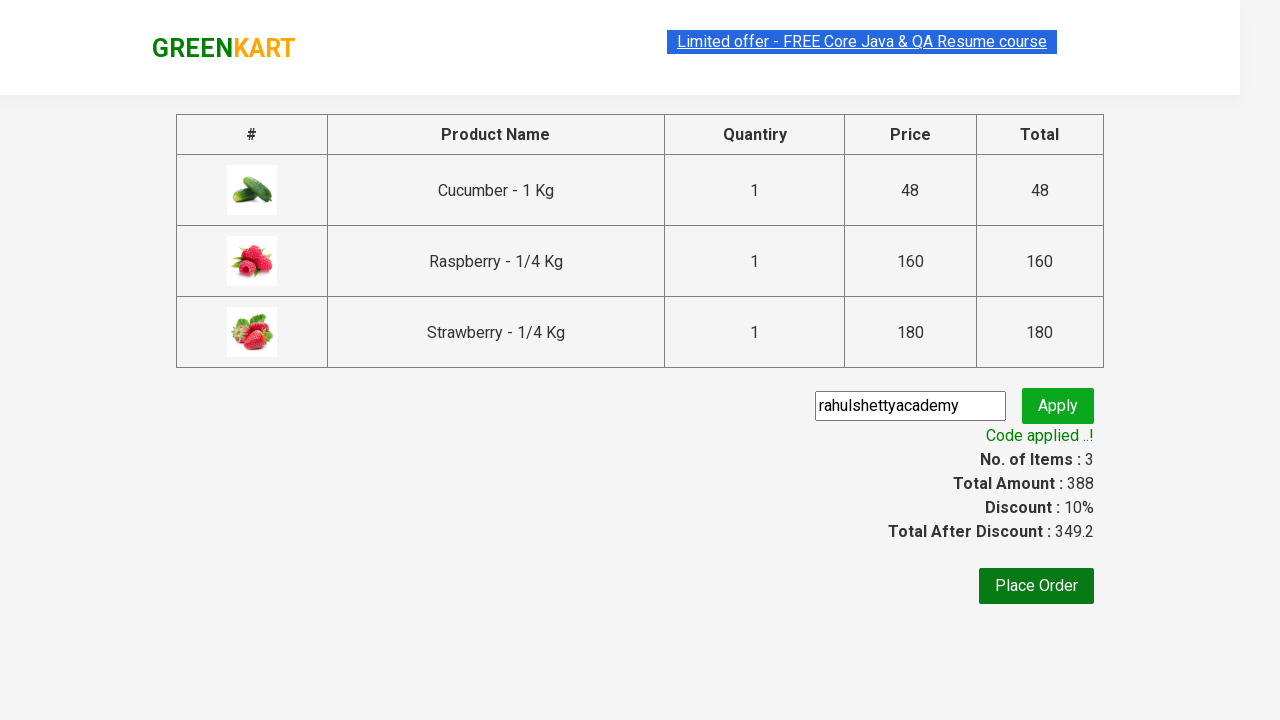

Retrieved promo info message: 'Code applied ..!'
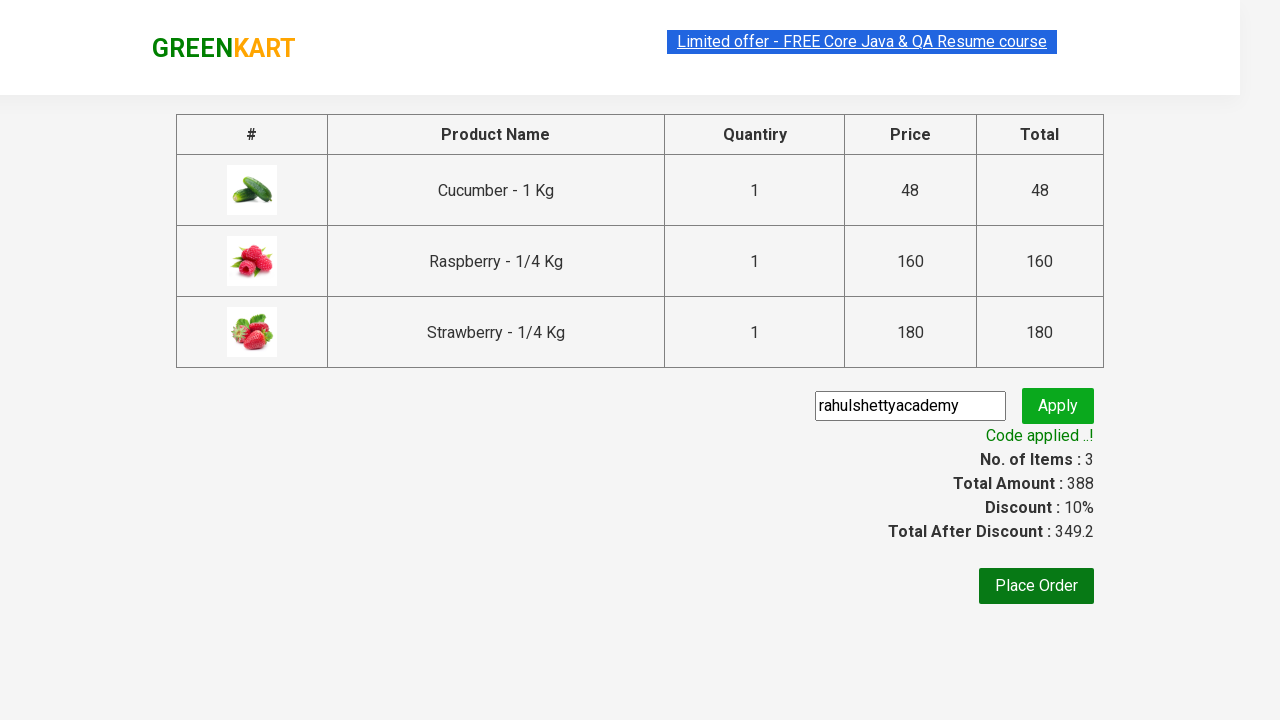

Verified promo code was successfully applied
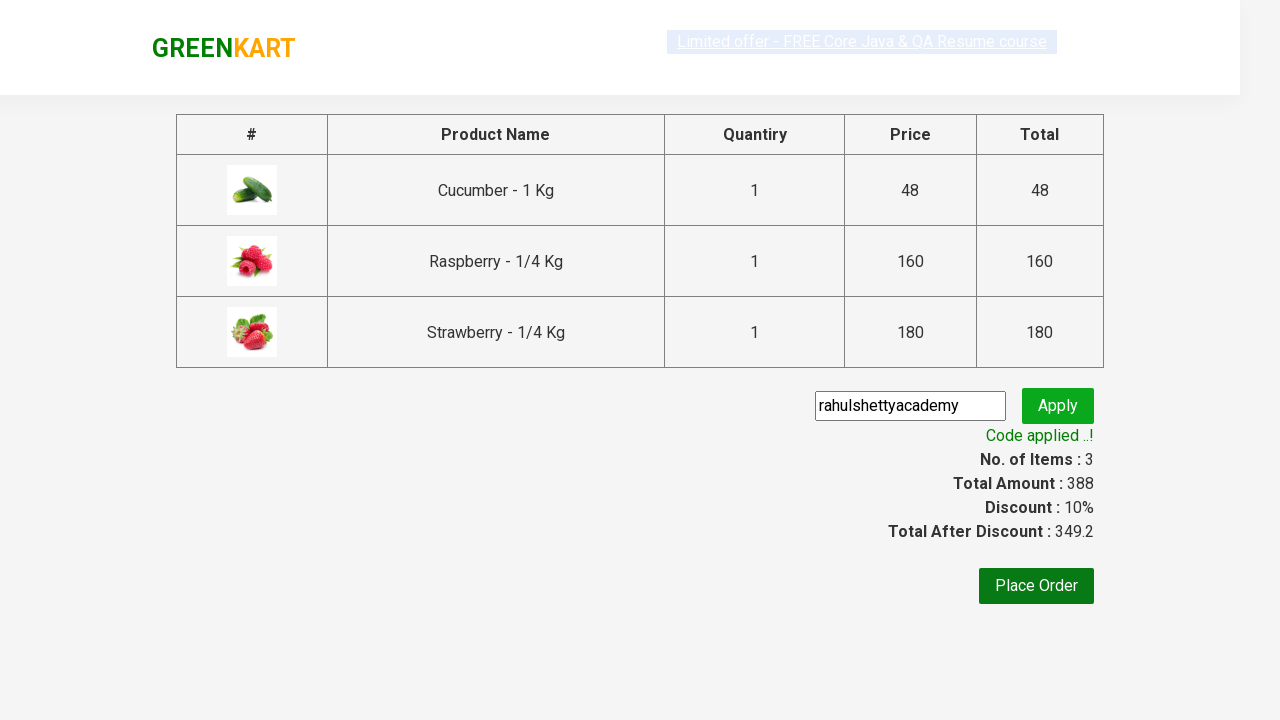

Retrieved total amount: 388.0
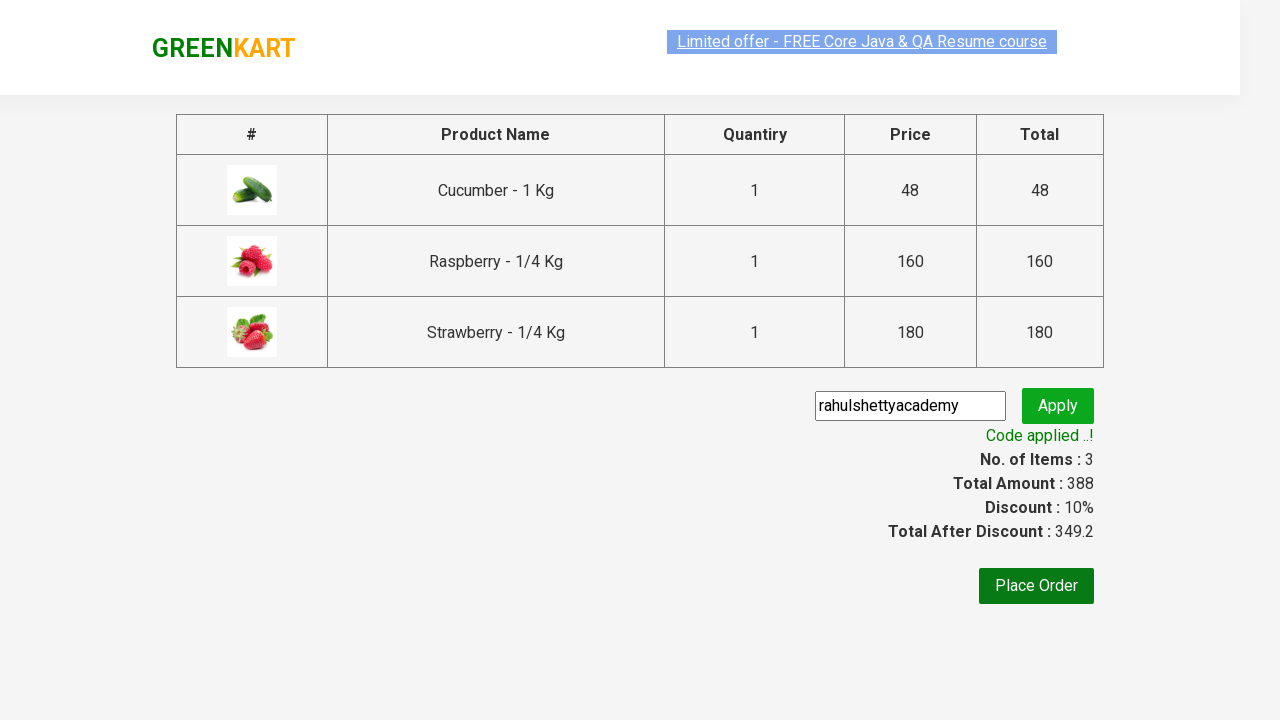

Retrieved discounted amount: 349.2
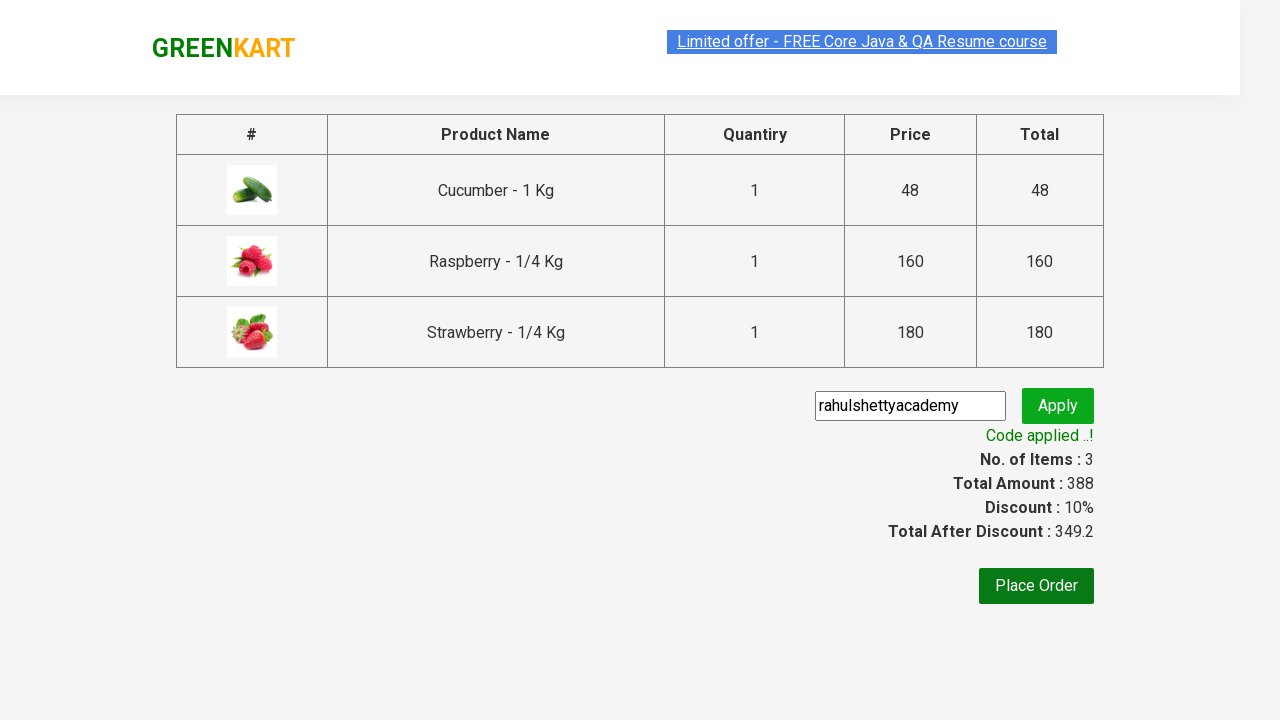

Verified that discounted amount is less than total amount
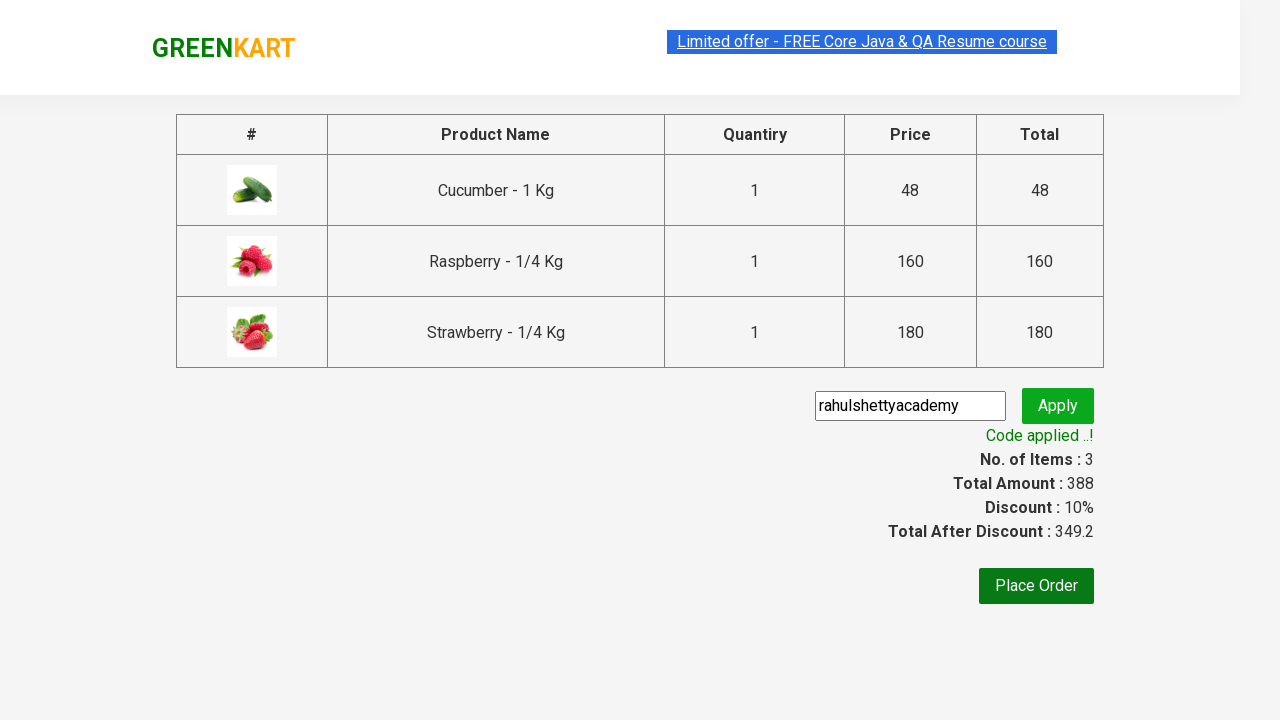

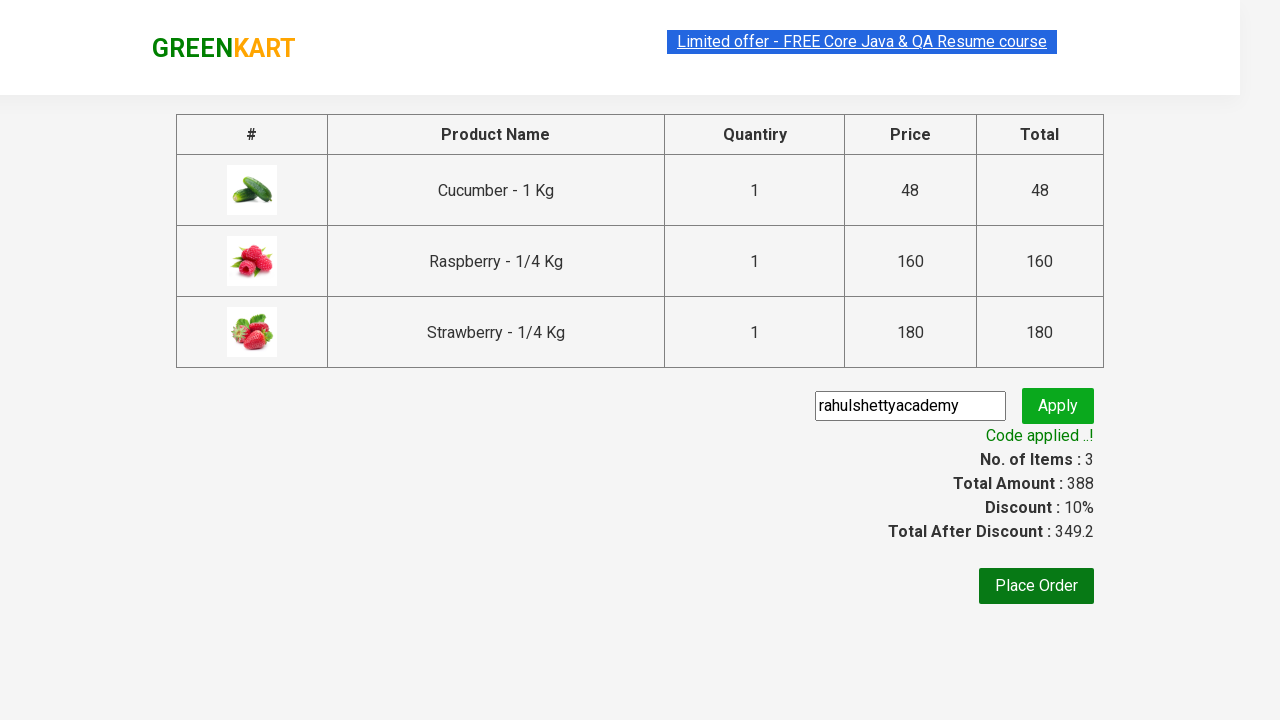